Tests checkbox and radio button functionality on a travel booking form, verifying selection states and style attribute changes

Starting URL: https://rahulshettyacademy.com/dropdownsPractise/

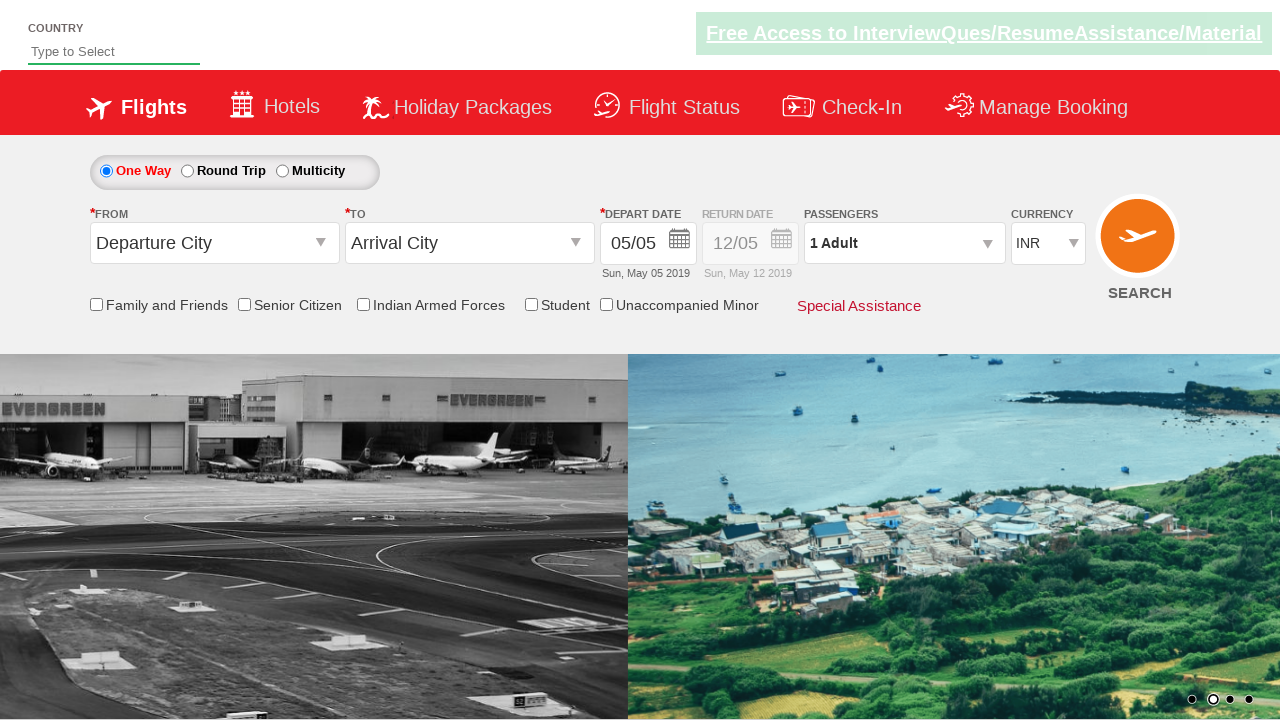

Clicked on friends and family checkbox at (96, 304) on #ctl00_mainContent_chk_friendsandfamily
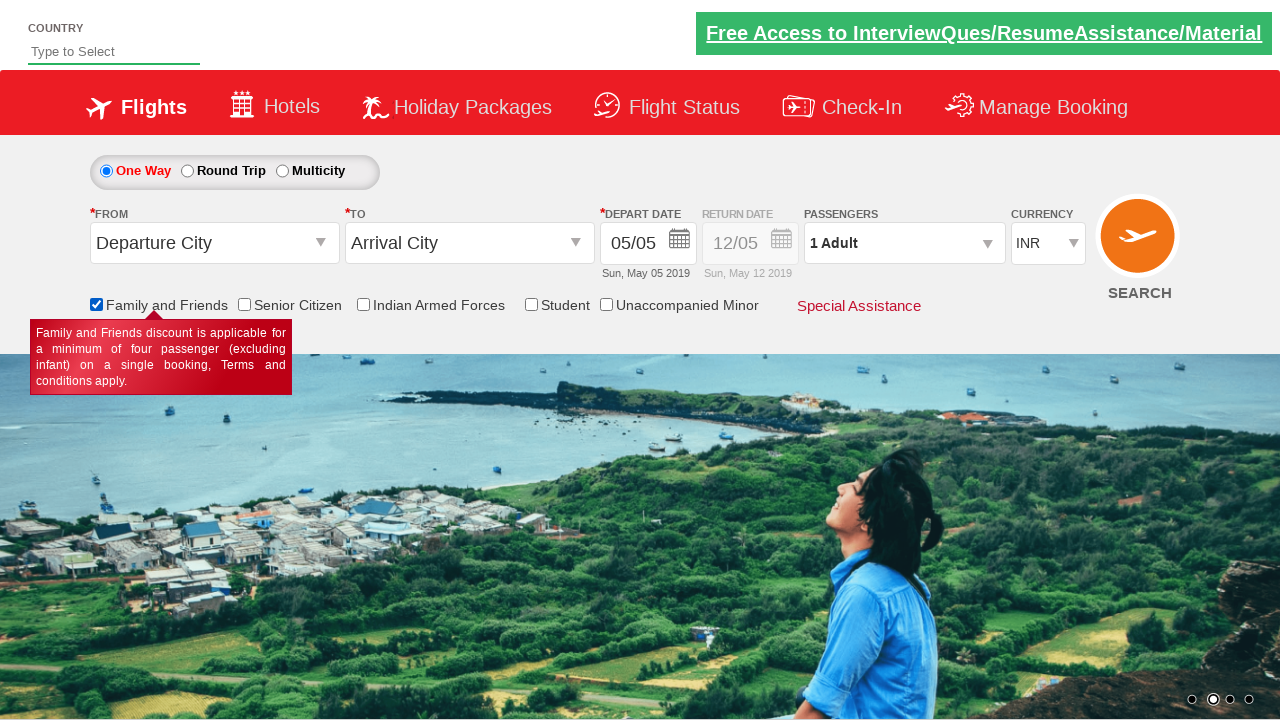

Verified friends and family checkbox selected: True
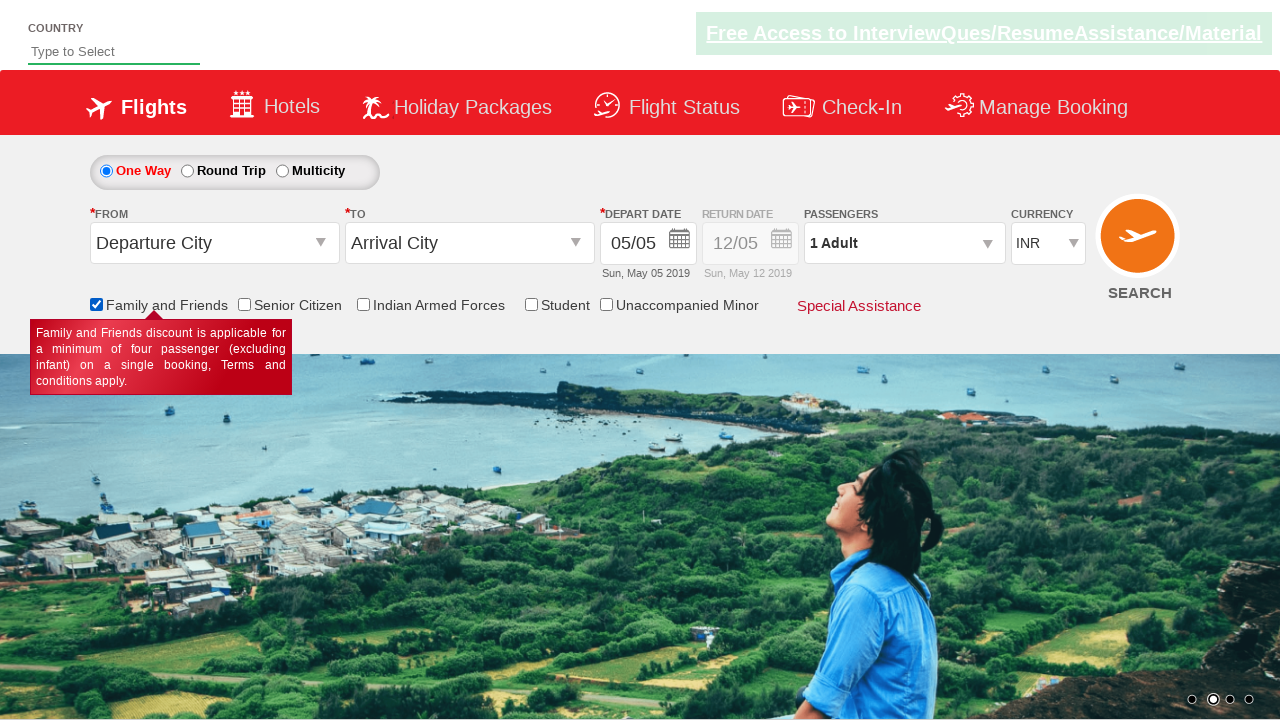

Counted total checkboxes on page: 6
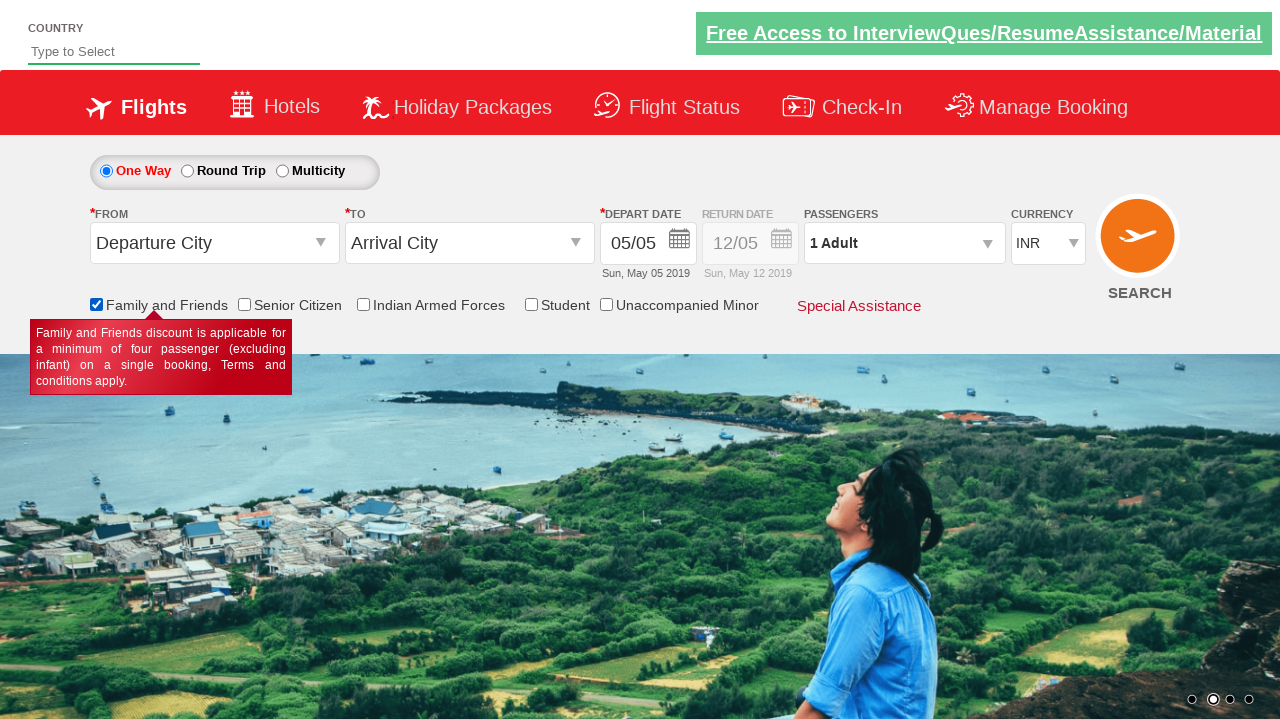

Retrieved initial Div1 style attribute: display: block; opacity: 0.5;
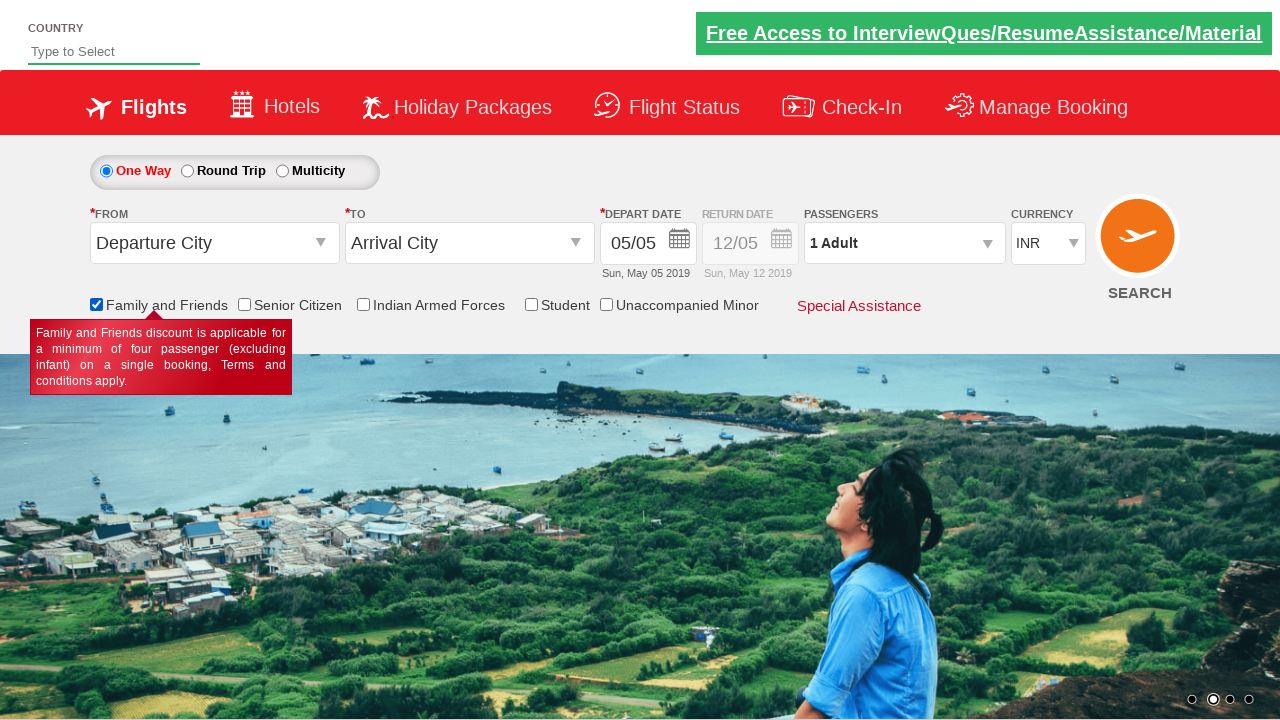

Clicked on round trip radio button at (187, 171) on #ctl00_mainContent_rbtnl_Trip_1
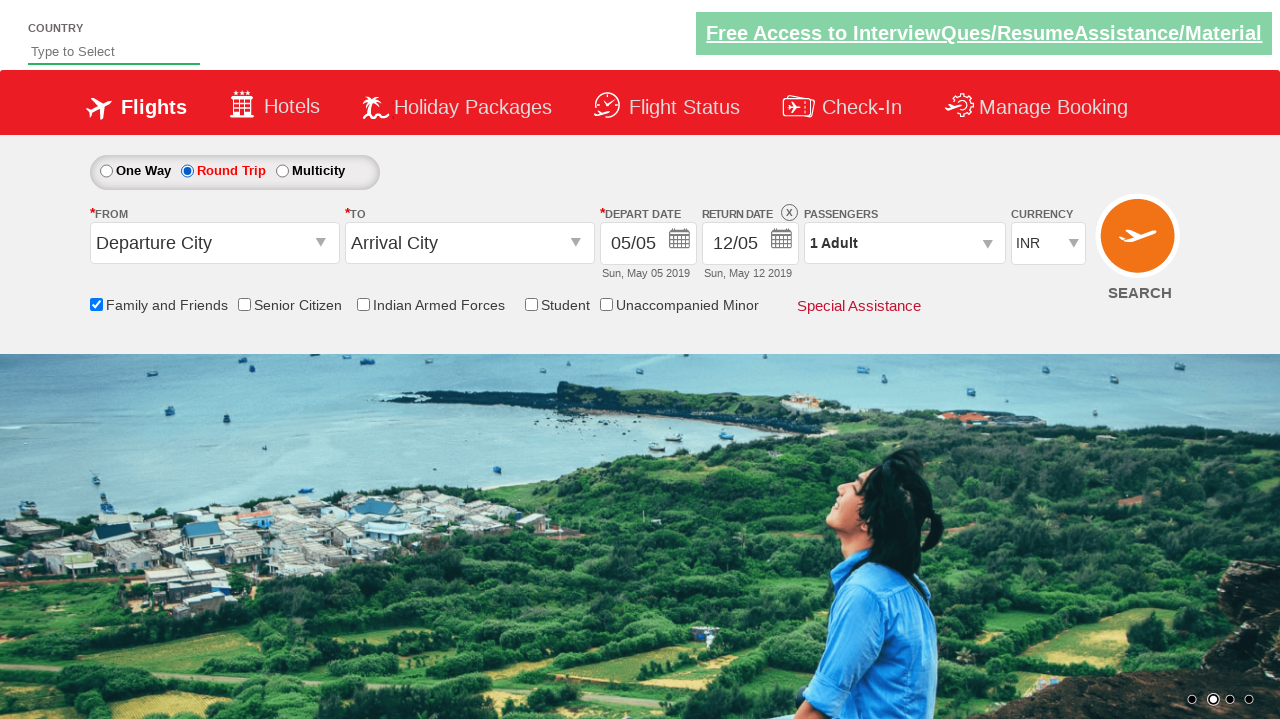

Retrieved updated Div1 style attribute after radio button click: display: block; opacity: 1;
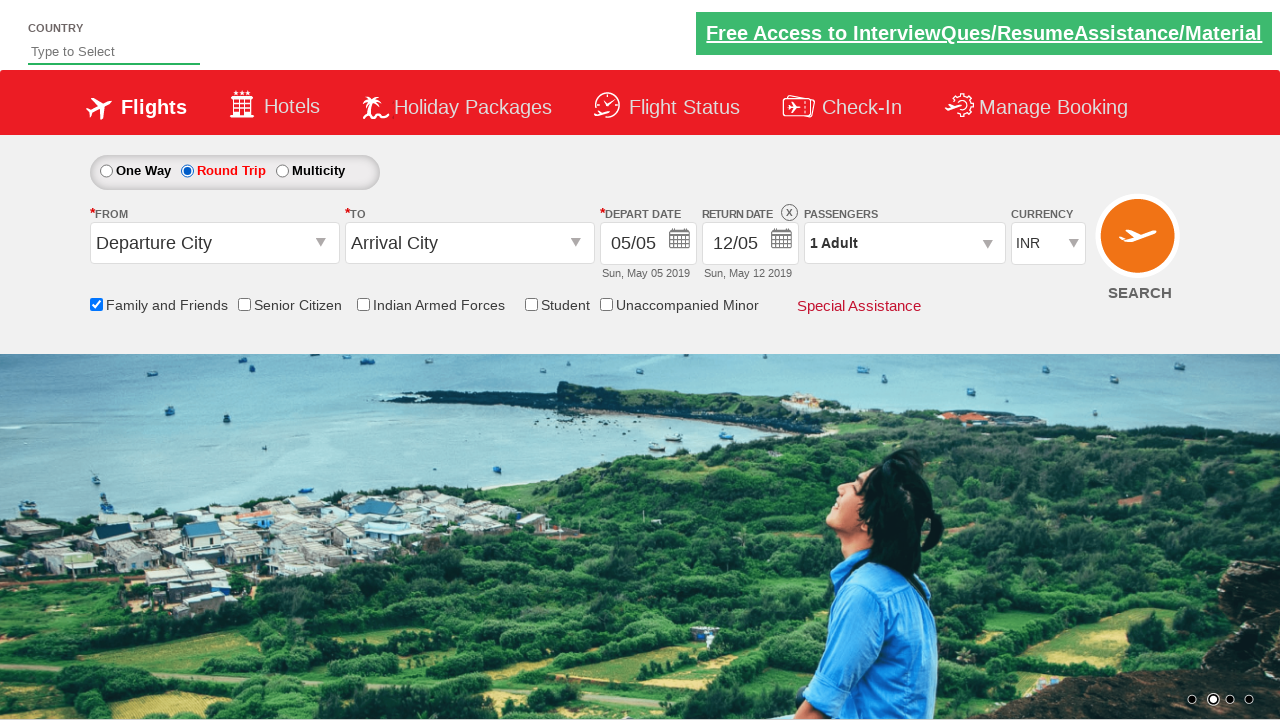

Verified Div1 is enabled - style contains '1'
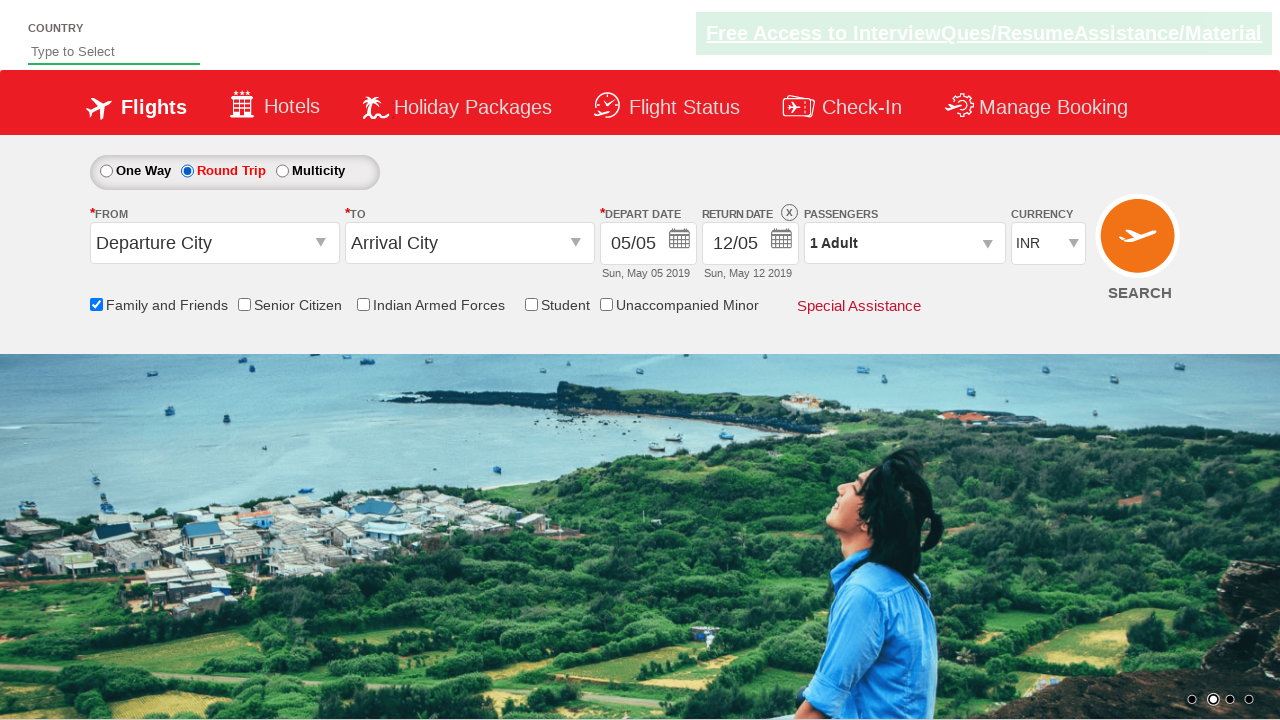

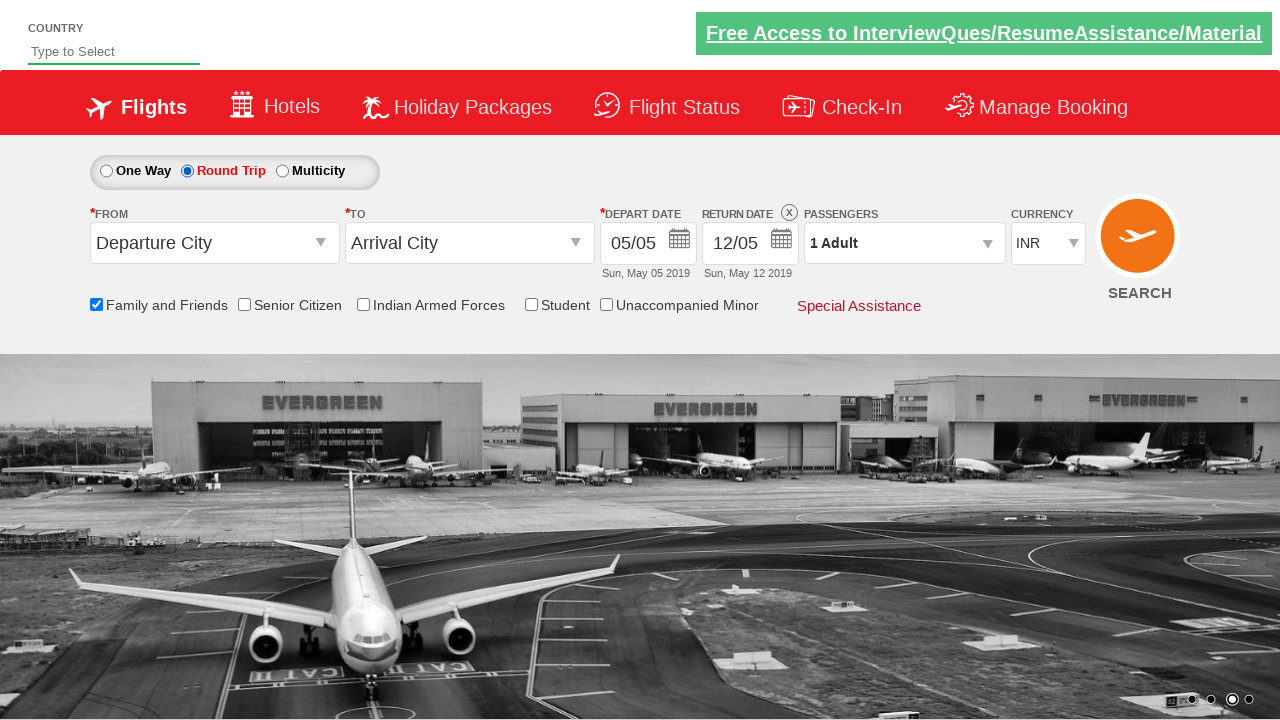